Tests login form error handling by entering invalid credentials and verifying the error message is displayed correctly

Starting URL: https://www.saucedemo.com/

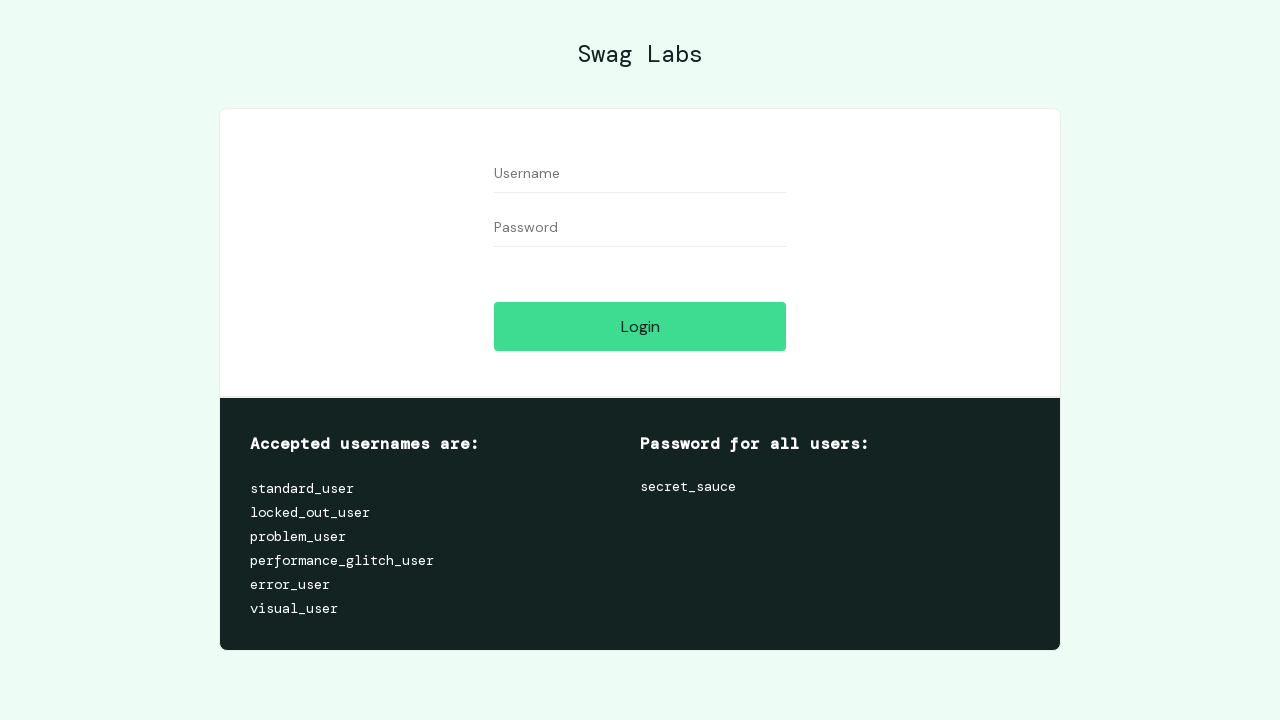

Filled username field with 'standard_user' on #user-name
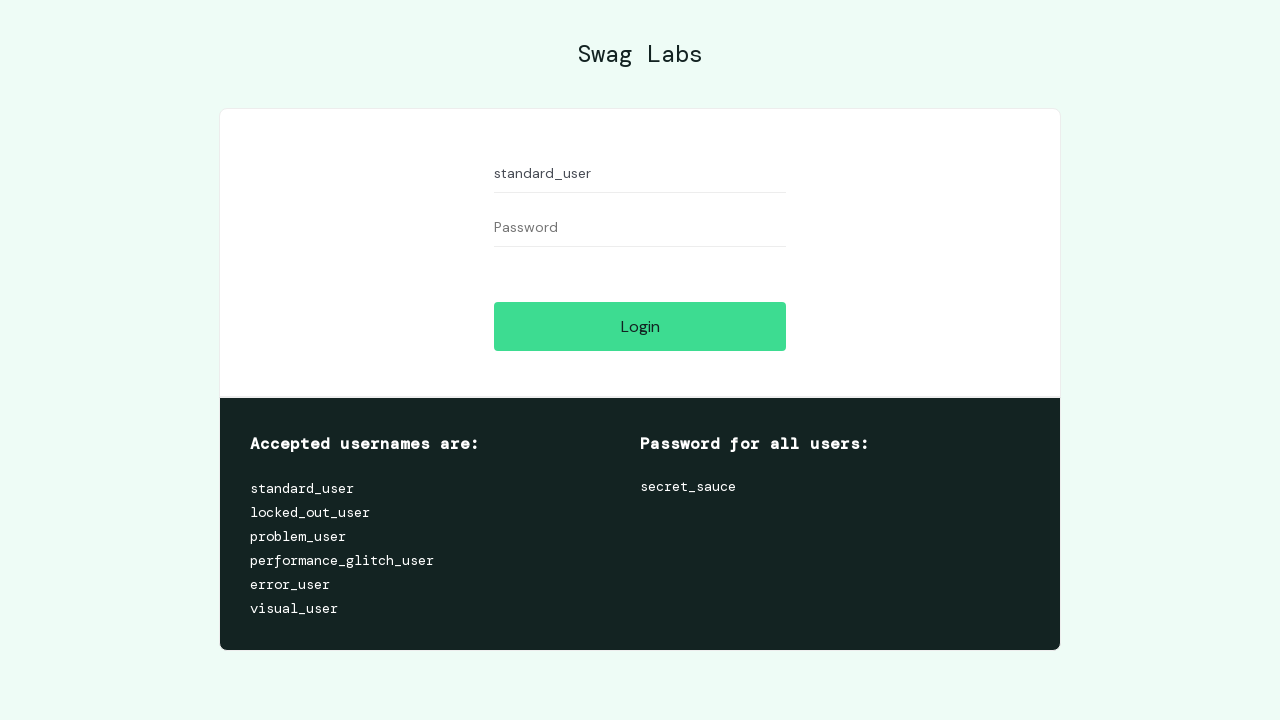

Filled password field with 'wrong_password' on [placeholder='Password']
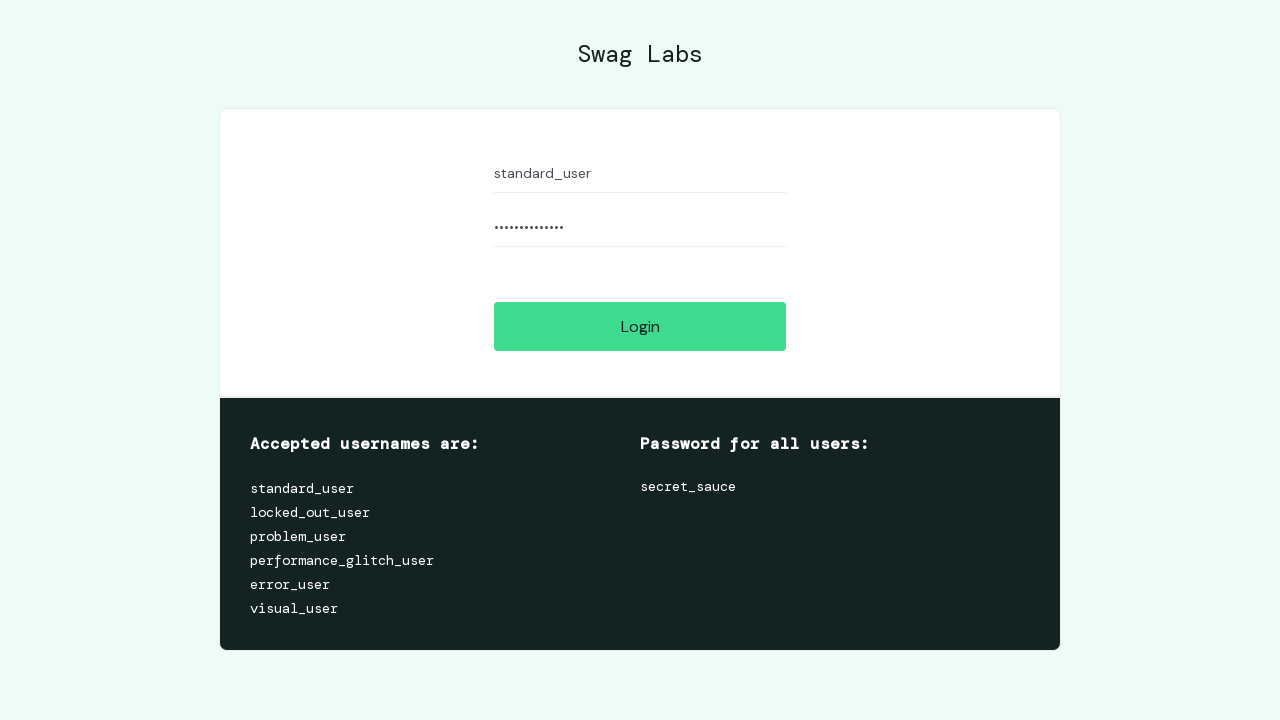

Clicked login button at (640, 326) on #login-button
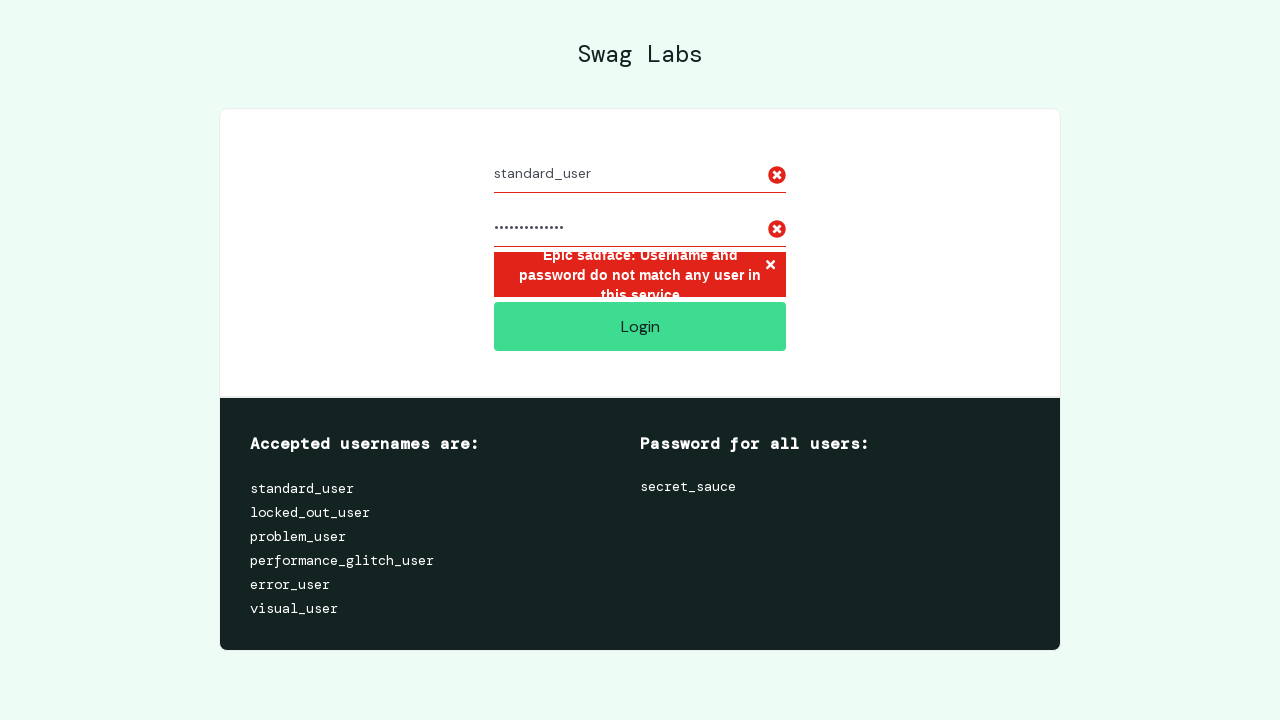

Error message appeared on page
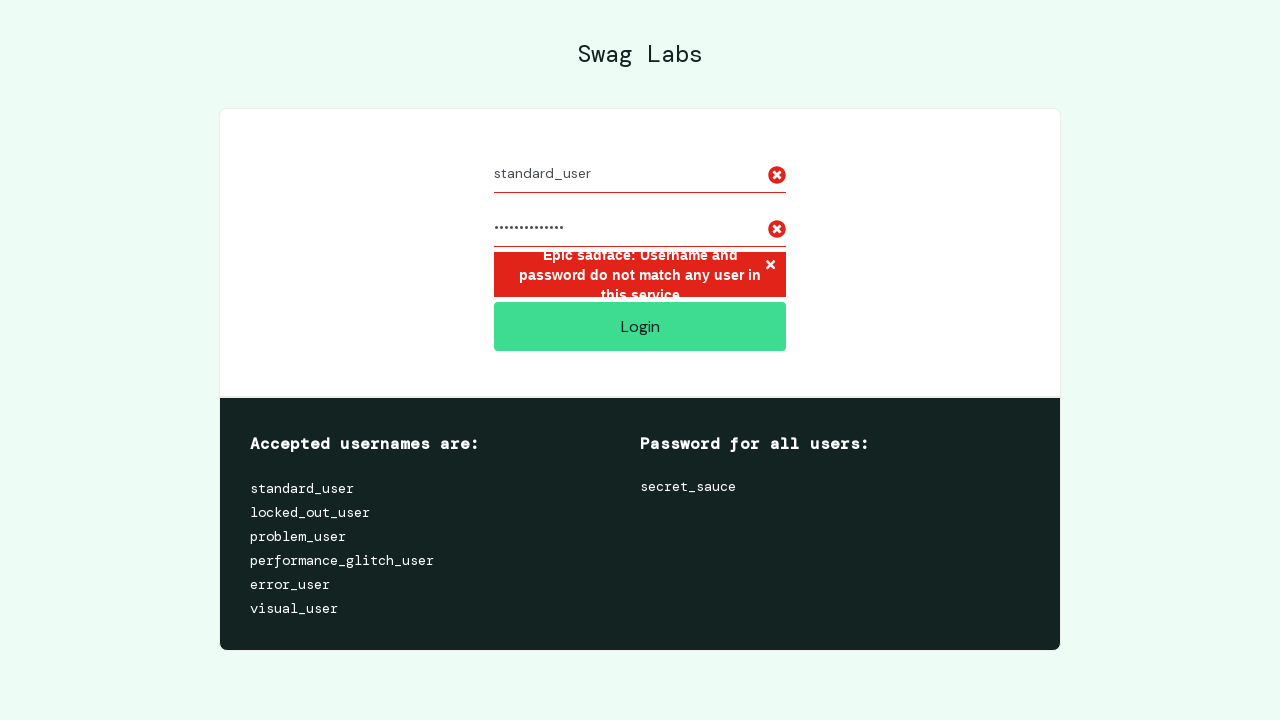

Verified error message is visible - login form error handling working correctly
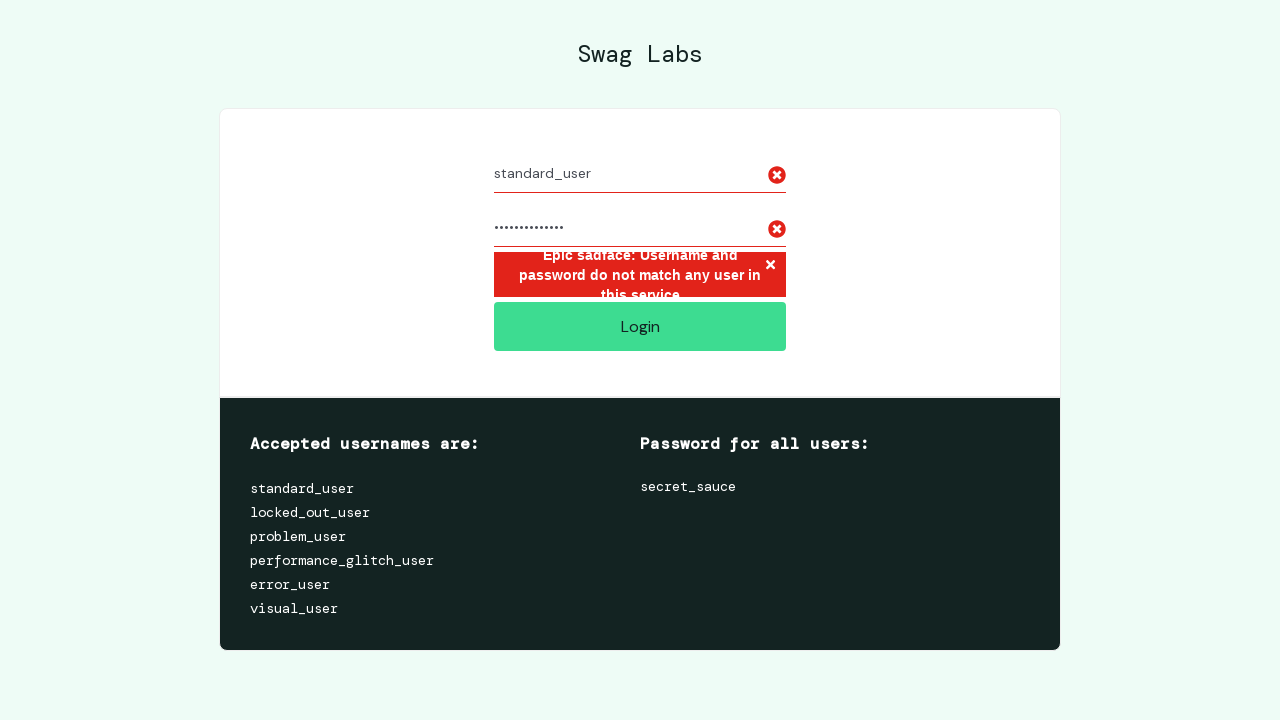

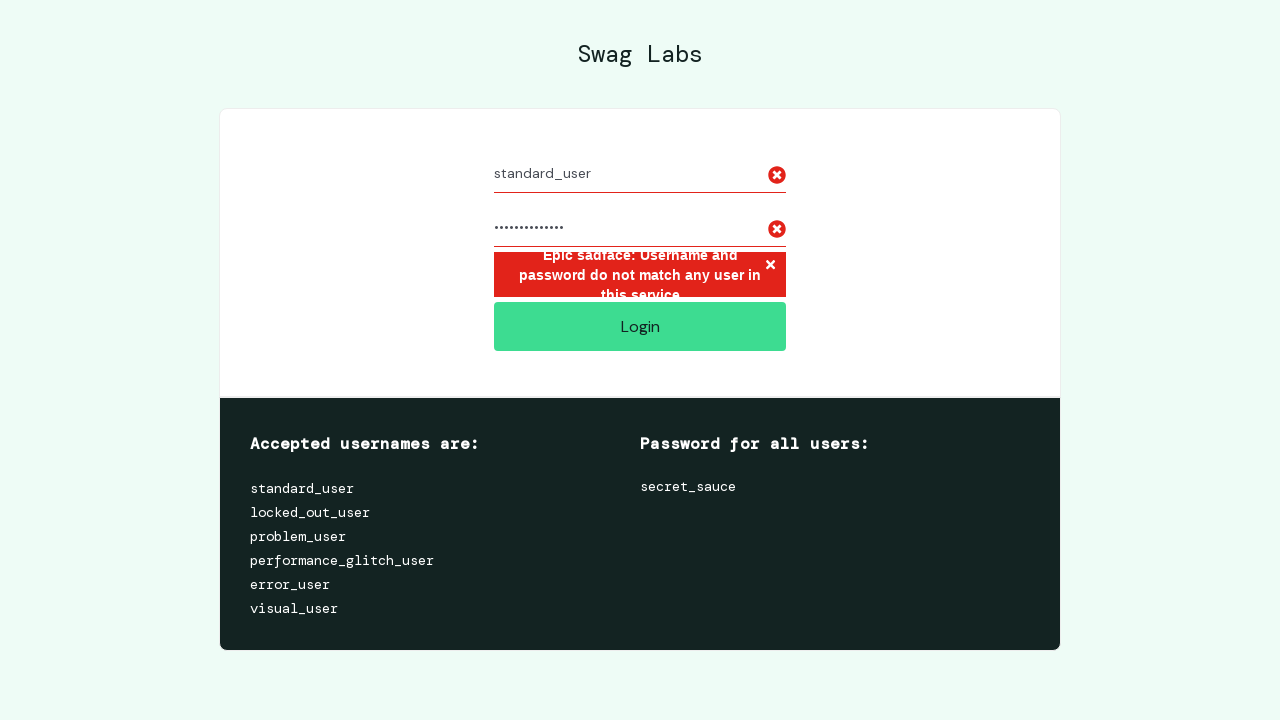